Tests the BlazeDemo flight booking demo by clicking the "Find Flights" button on the home page and verifying the page navigates to the reservation page with the expected title.

Starting URL: https://blazedemo.com/index.php

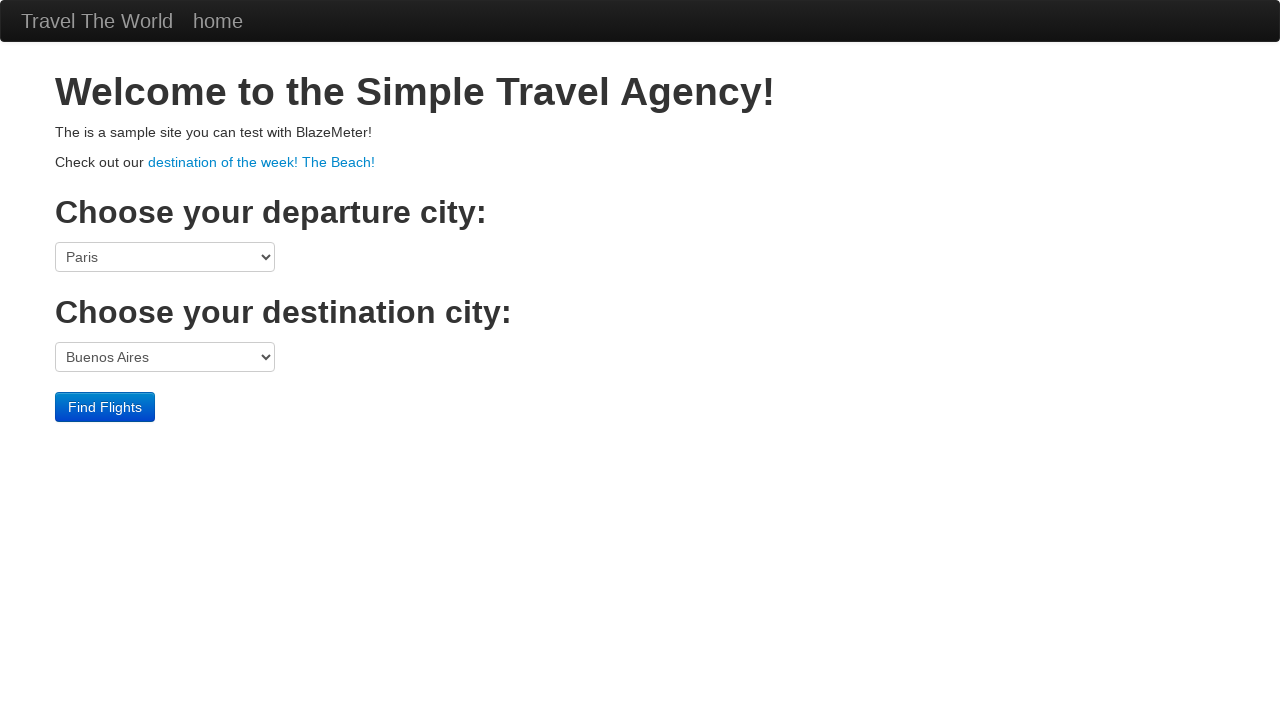

Clicked the 'Find Flights' submit button at (105, 407) on input[type='submit']
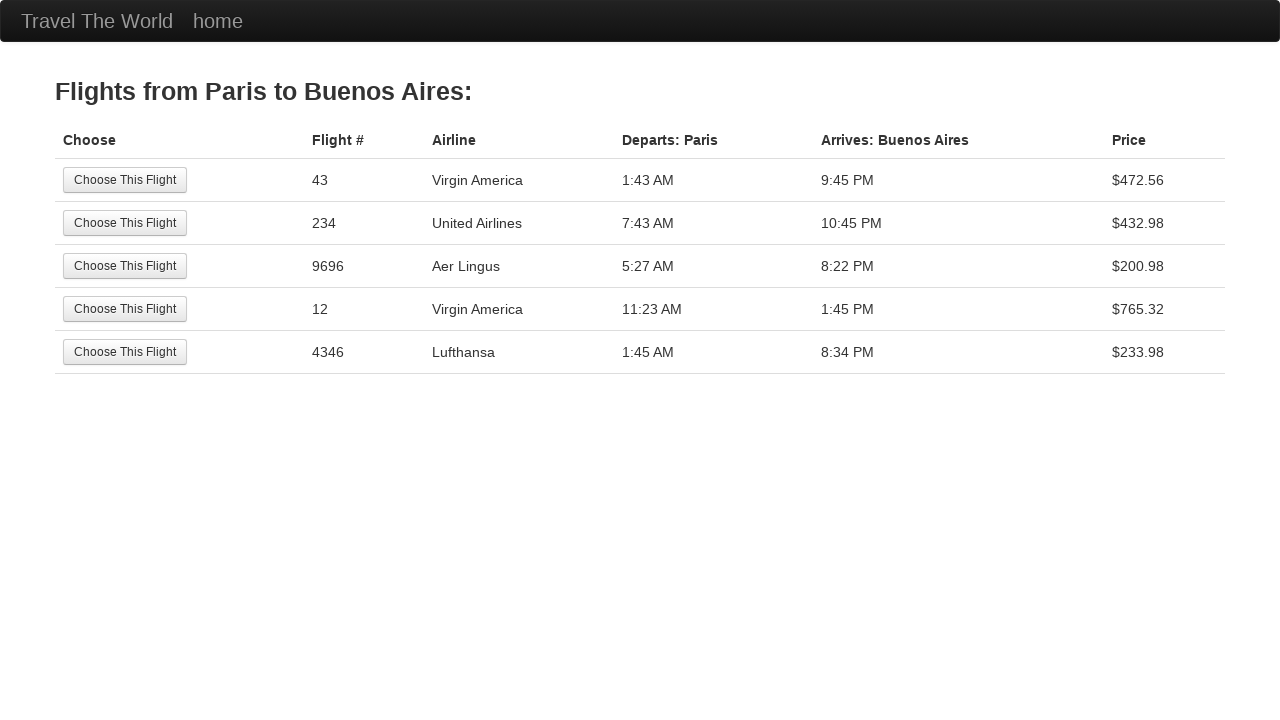

Verified page title is 'BlazeDemo - reserve'
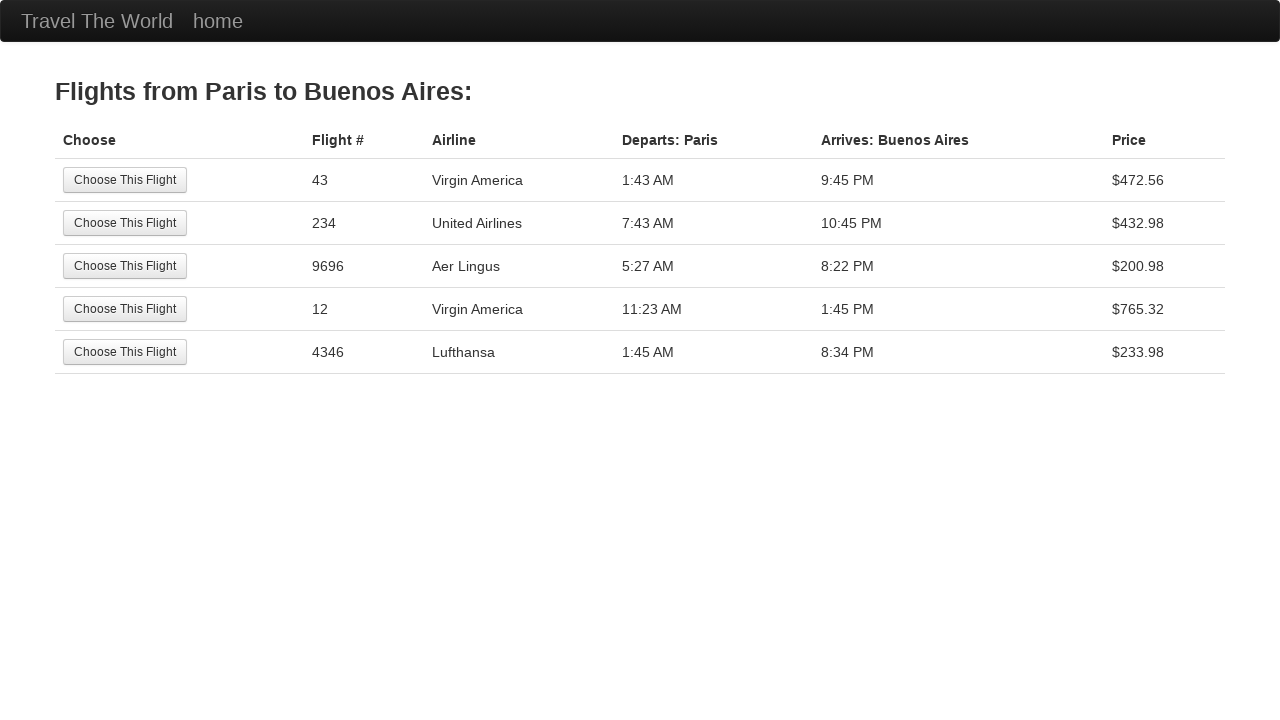

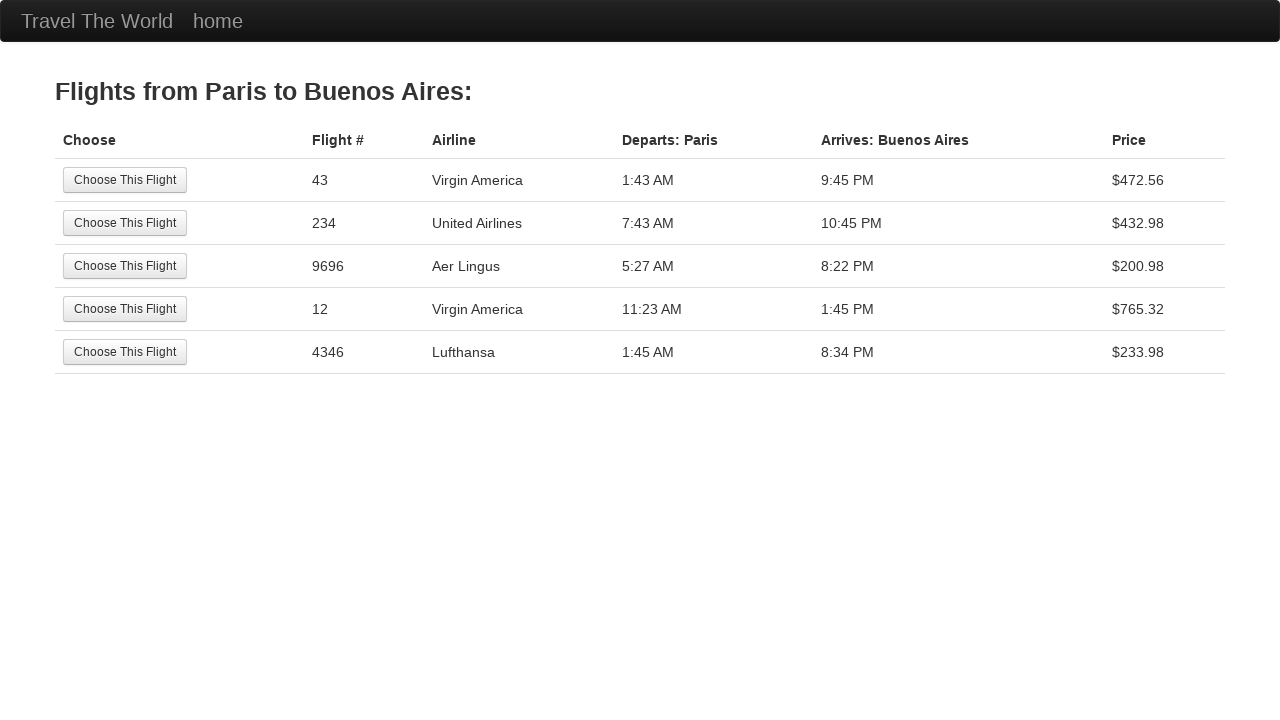